Tests nested frames navigation by clicking on "Nested Frames" link and switching through multiple iframe levels to access content in the middle frame

Starting URL: https://the-internet.herokuapp.com/

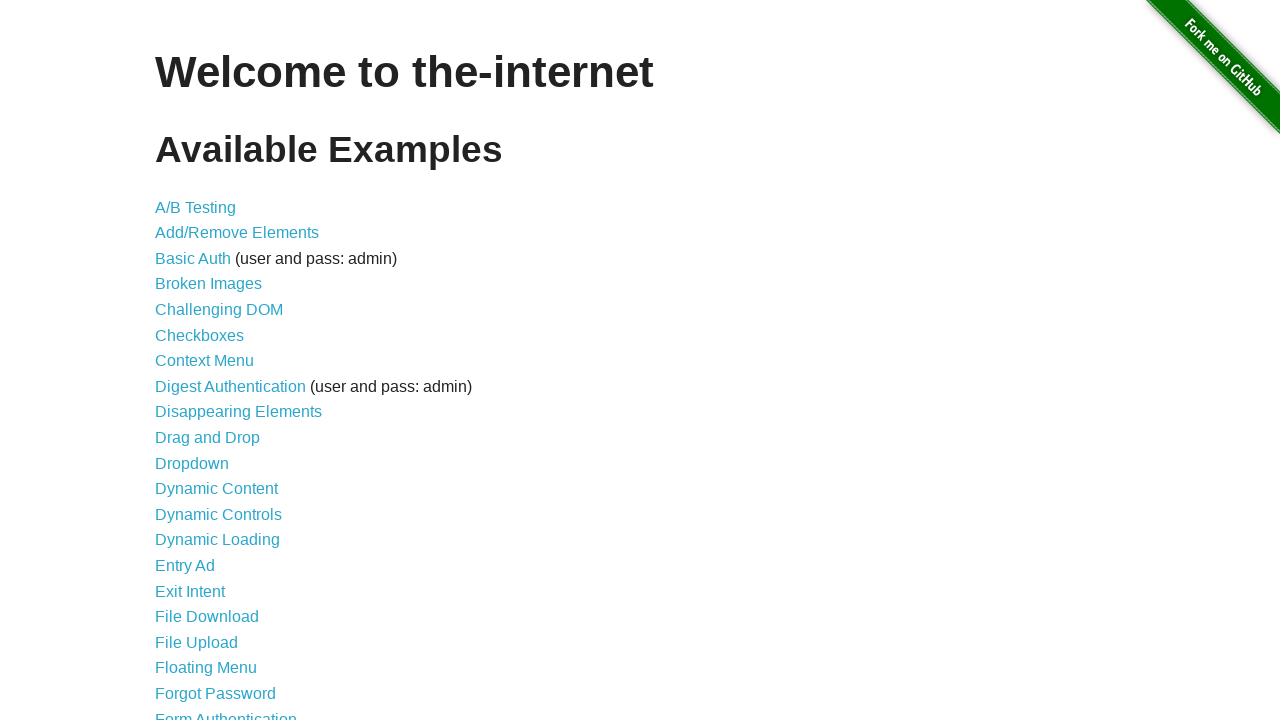

Clicked on 'Nested Frames' link at (210, 395) on text=Nested Frames
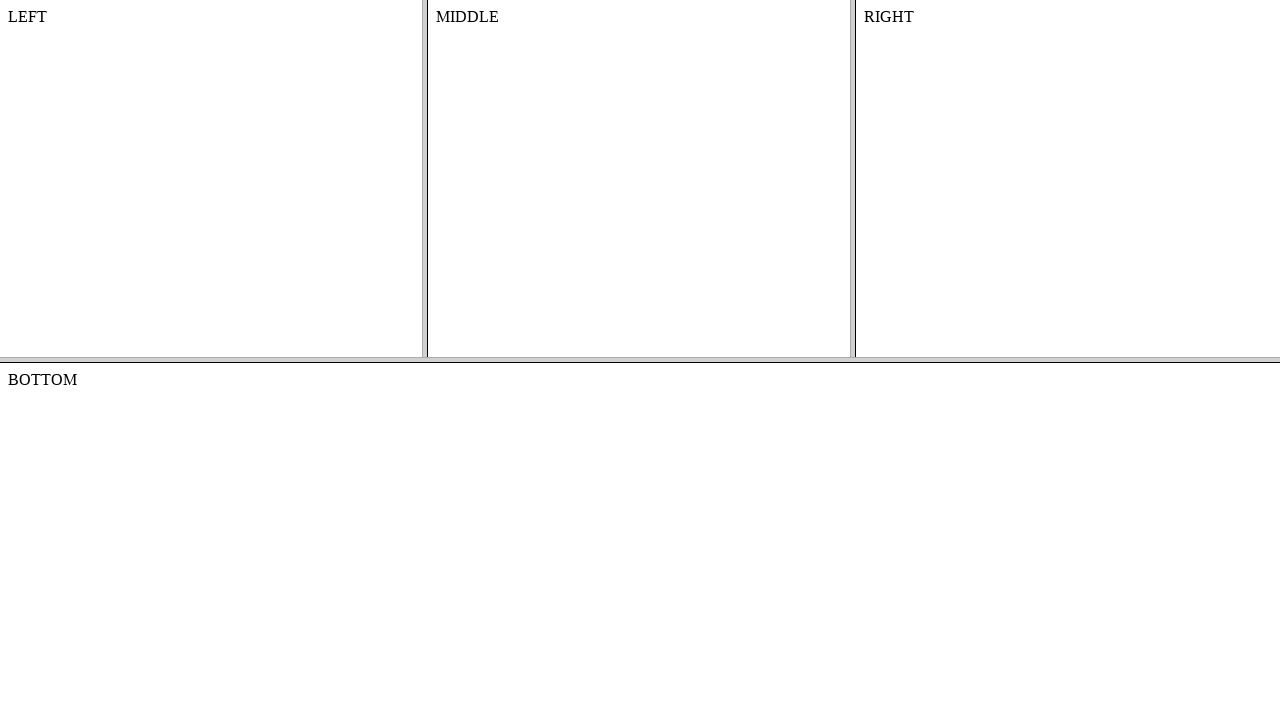

Located top frame with name 'frame-top'
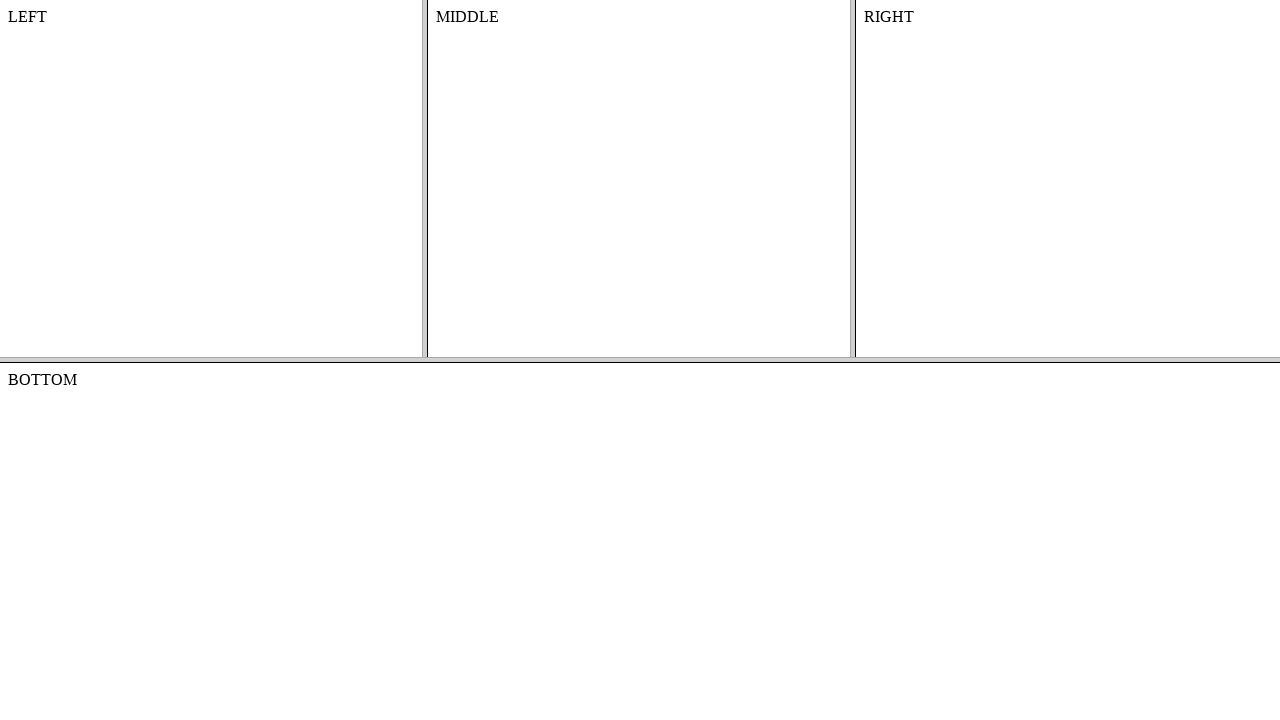

Located middle frame within top frame with name 'frame-middle'
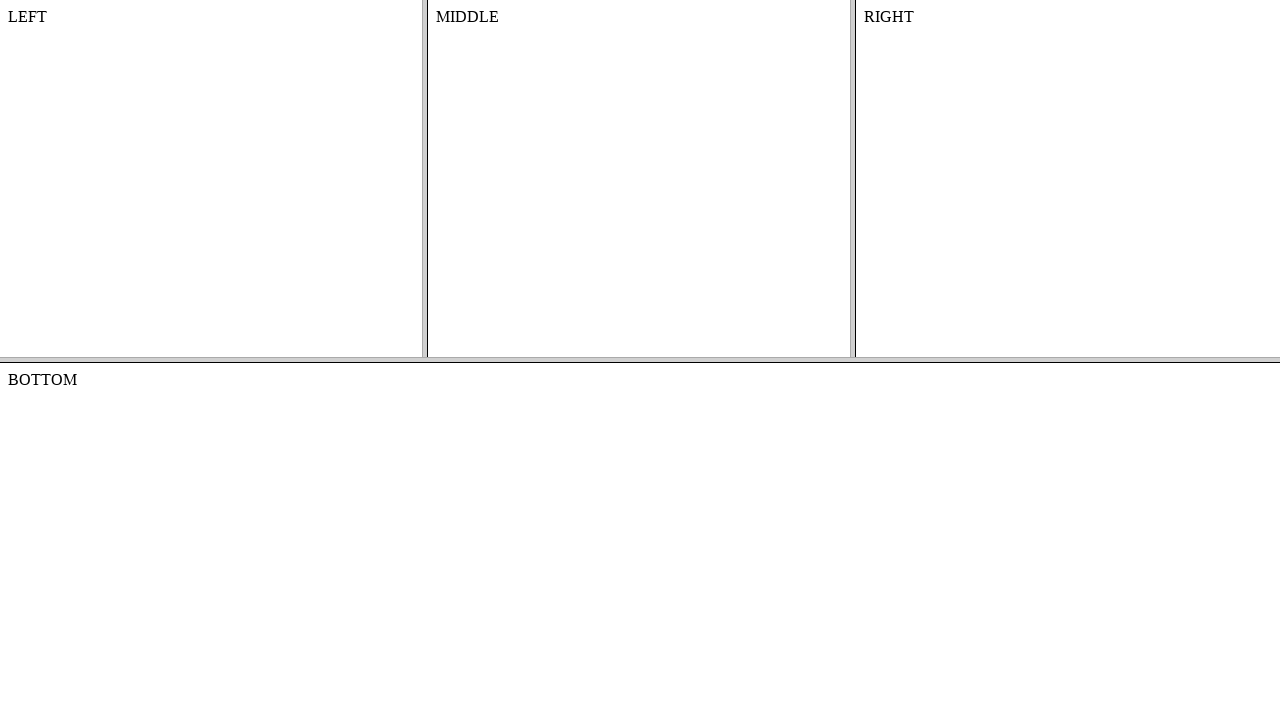

Retrieved content text from middle frame
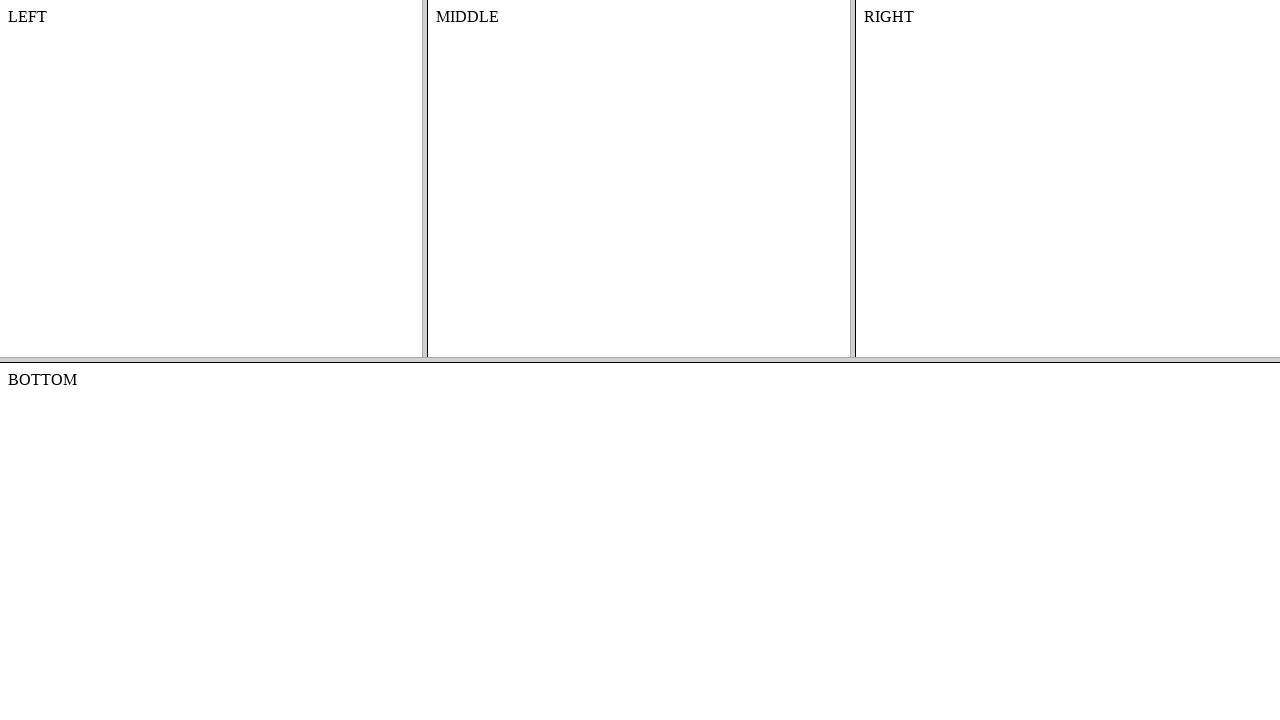

Verified content element is accessible in middle frame
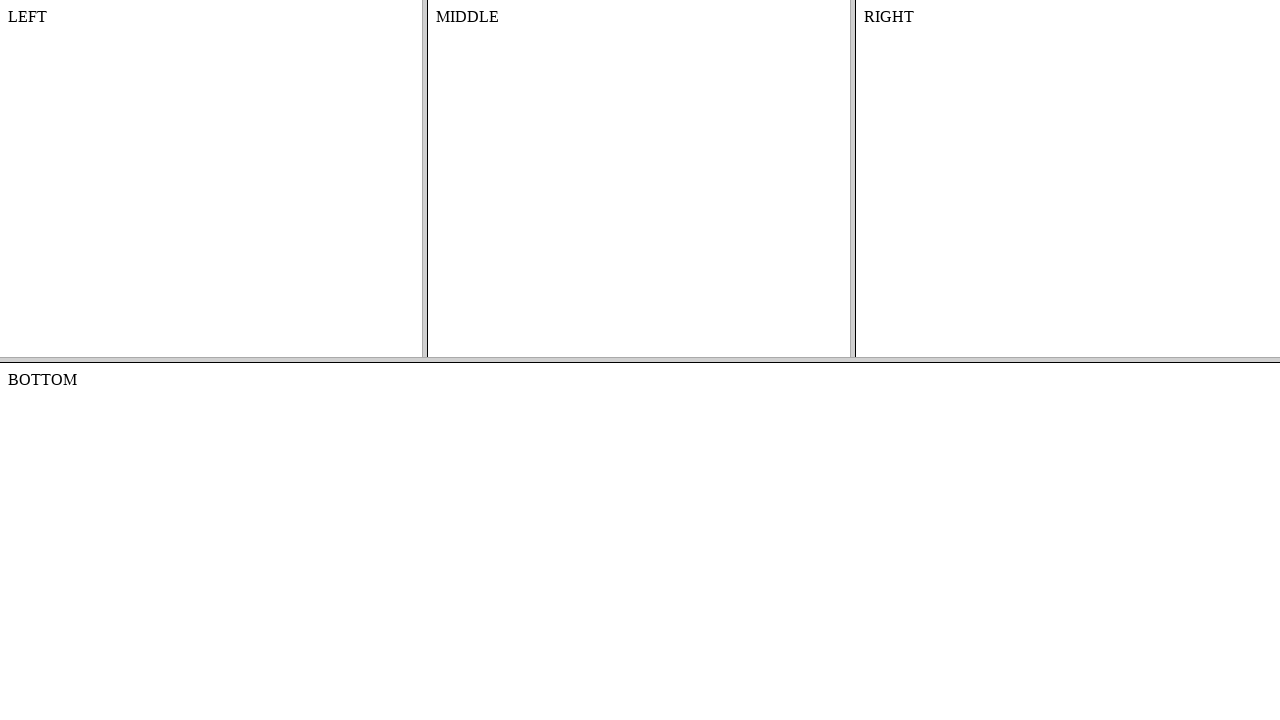

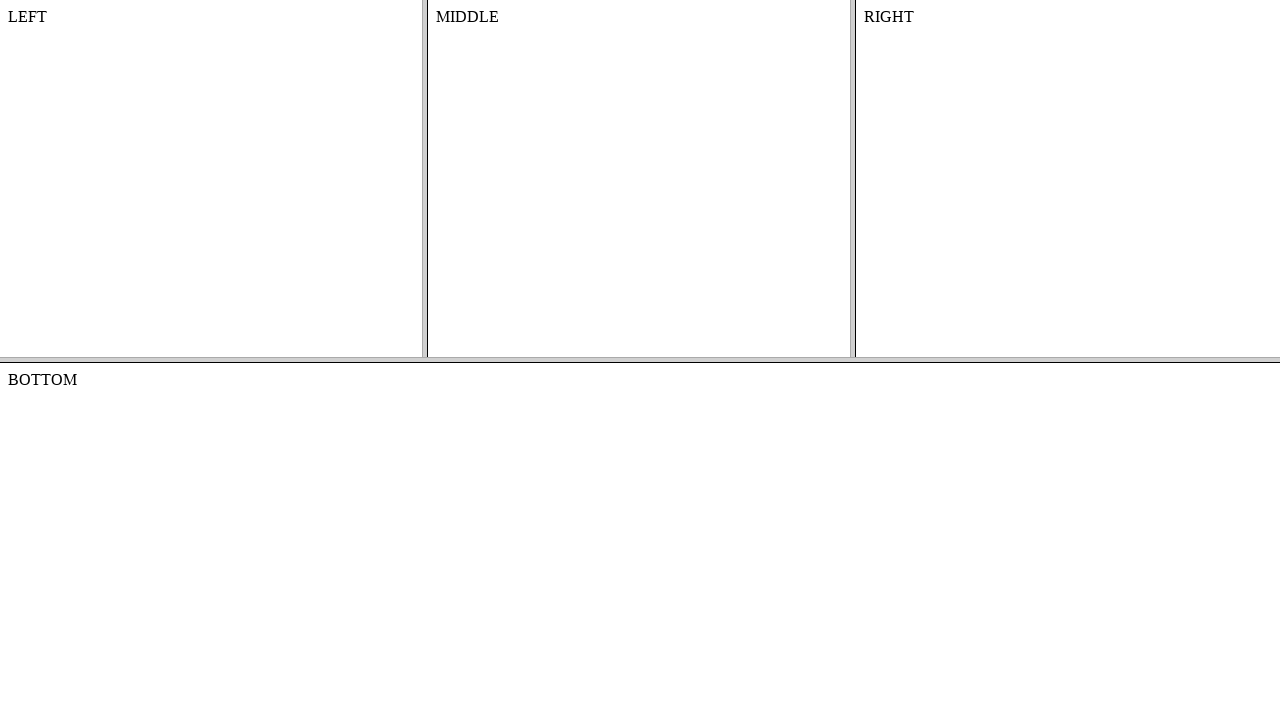